Tests horizontal scrolling functionality by navigating to a webpage and executing a JavaScript scroll command to scroll 1000 pixels to the right.

Starting URL: https://www.thesmartmove.se/international/?ref=onepagelove

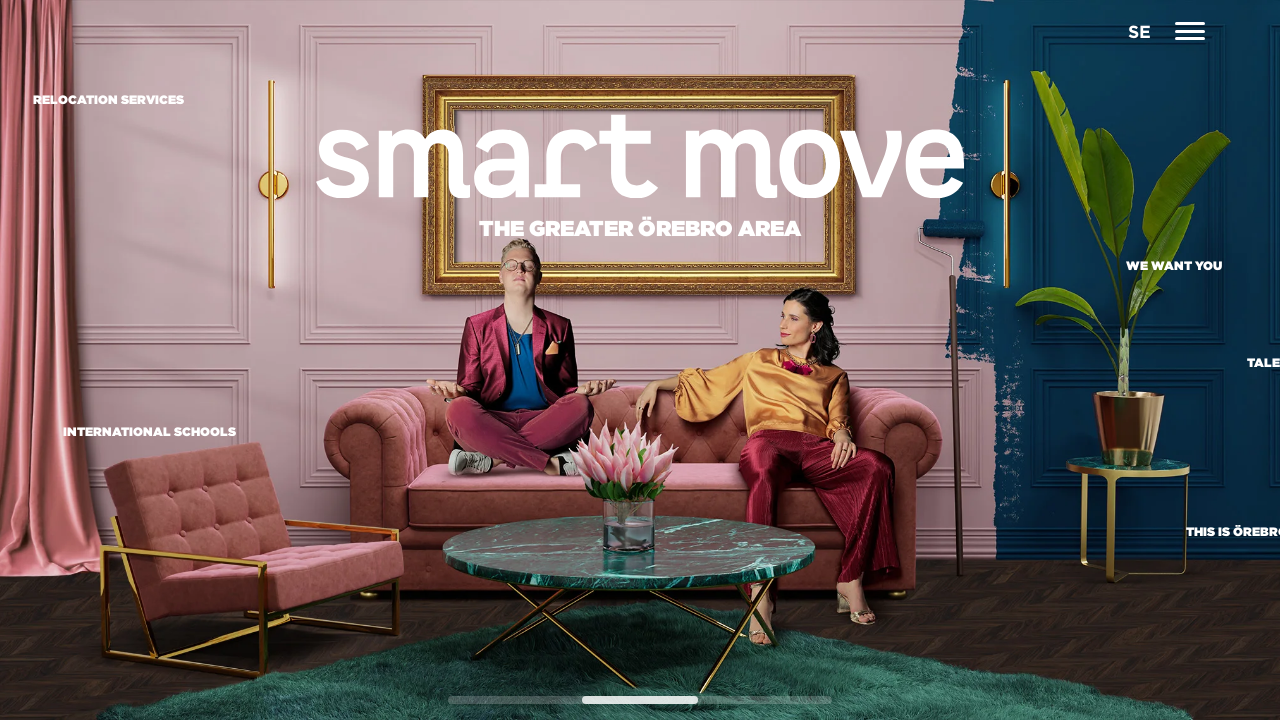

Waited for page to load (domcontentloaded state)
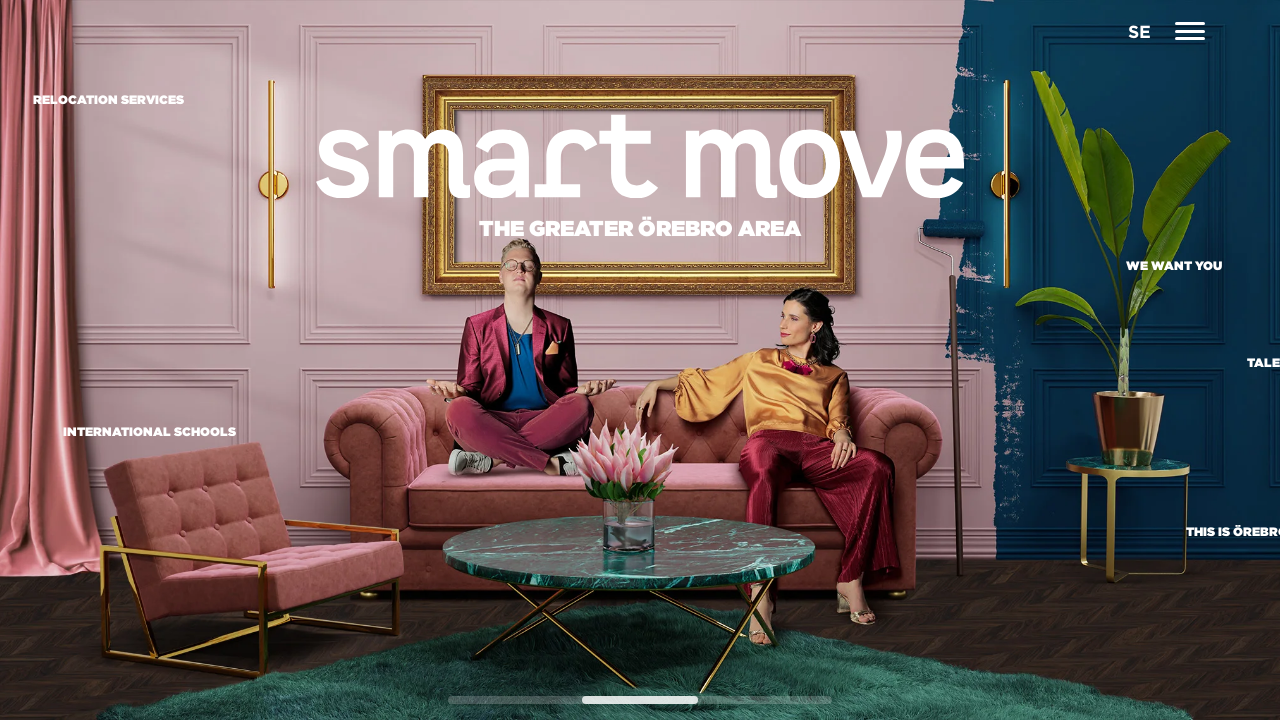

Executed JavaScript to scroll 1000 pixels to the right
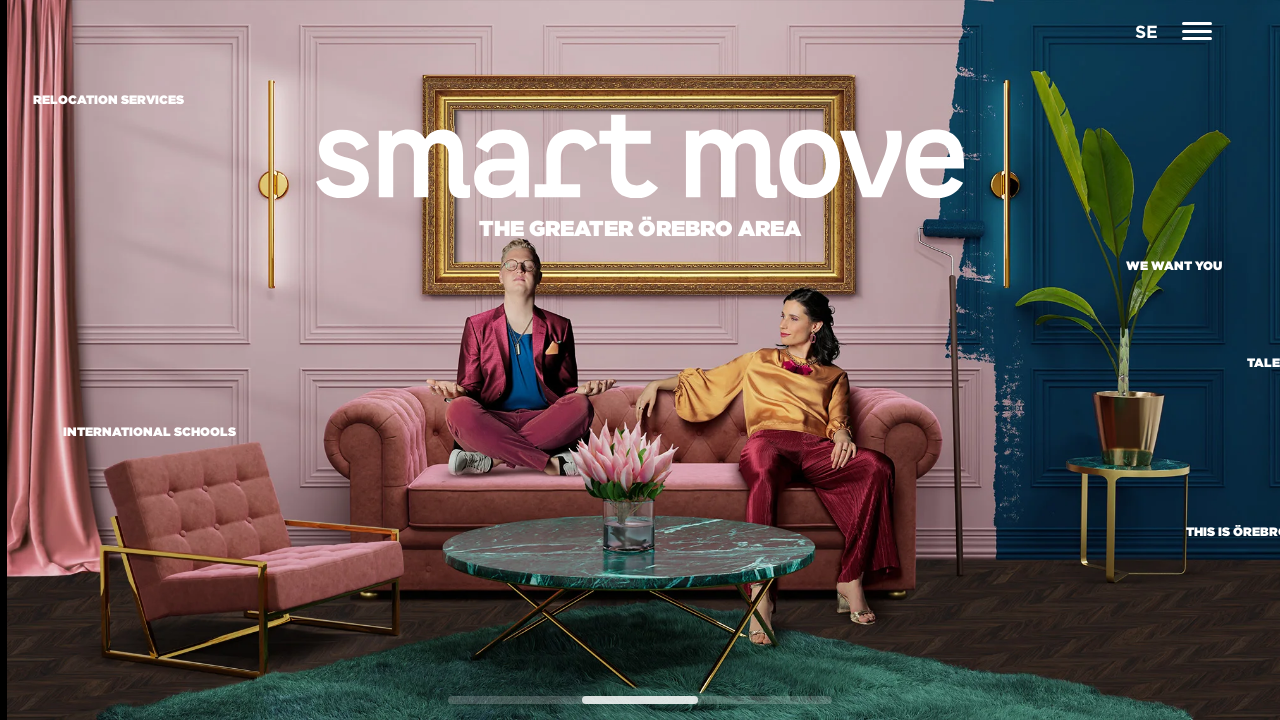

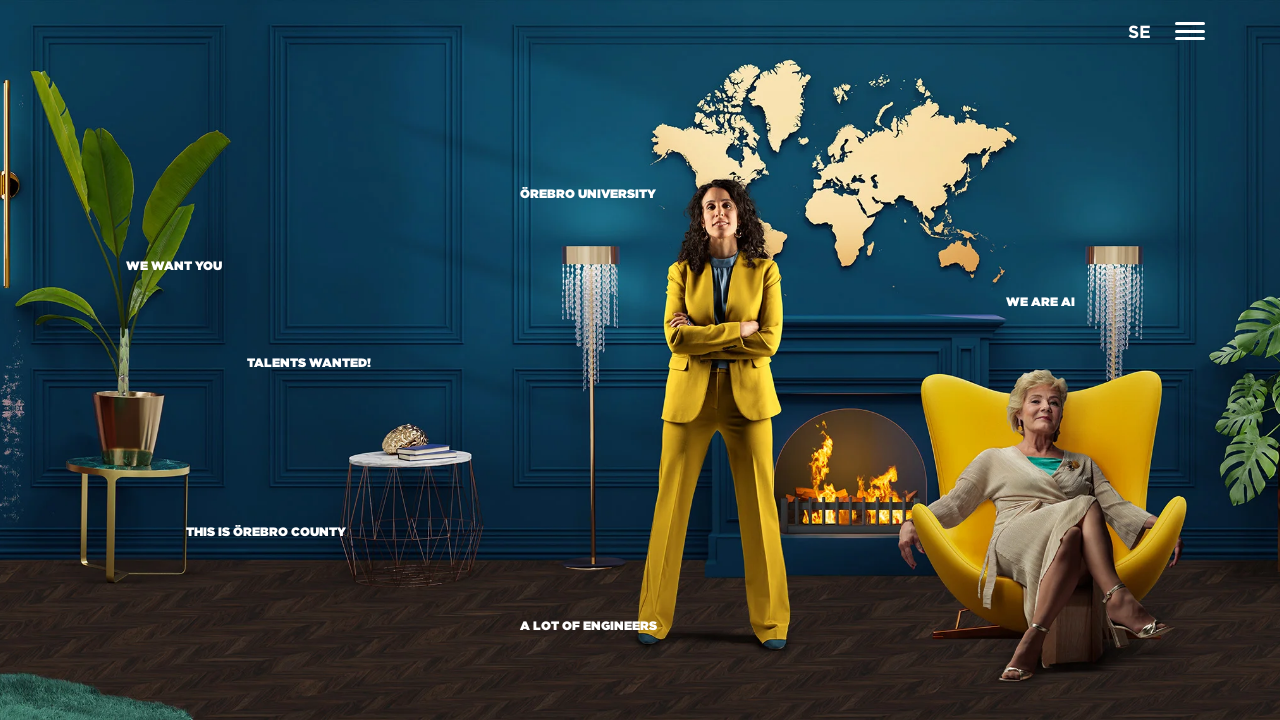